Tests flight booking form interactions including currency dropdown selection, passenger count adjustment, origin/destination airport selection, date picking, and trip type toggle on a practice automation page.

Starting URL: https://rahulshettyacademy.com/dropdownsPractise/

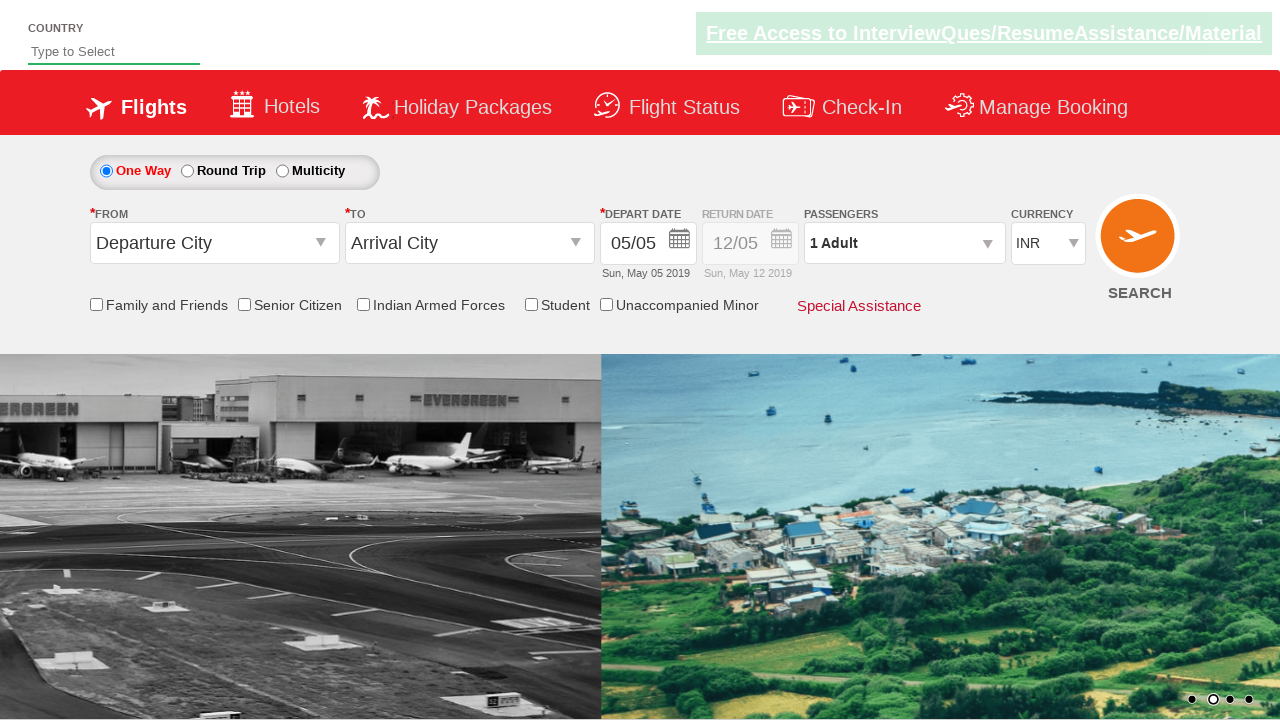

Selected AED currency from dropdown on select[name*='DropDownListCurrency']
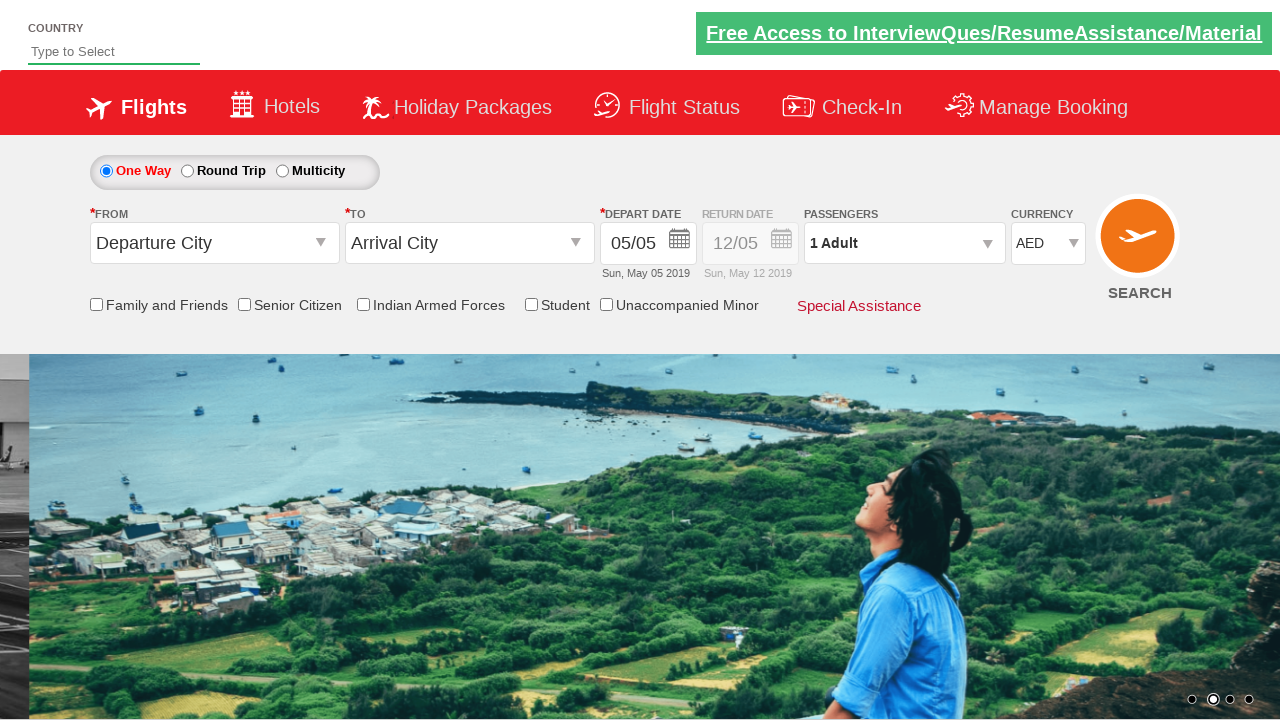

Clicked passenger info dropdown at (904, 243) on xpath=//div[@class='paxinfo']
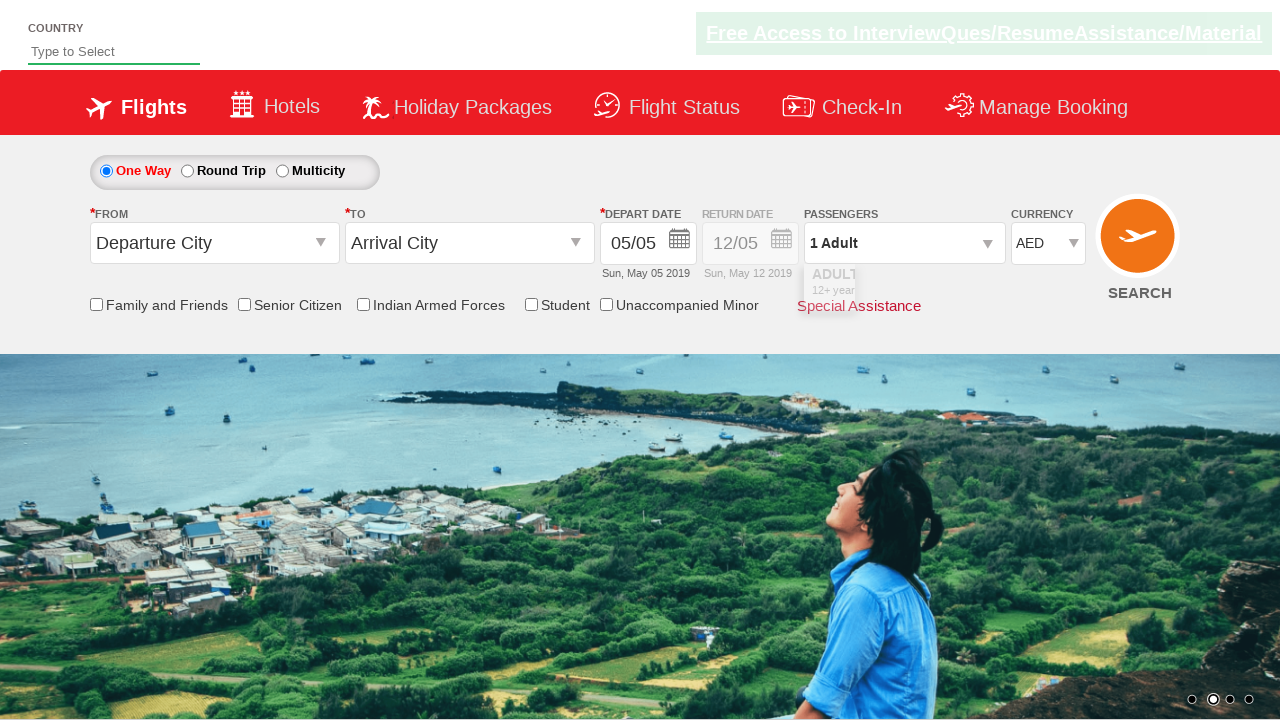

Waited for passenger options to load
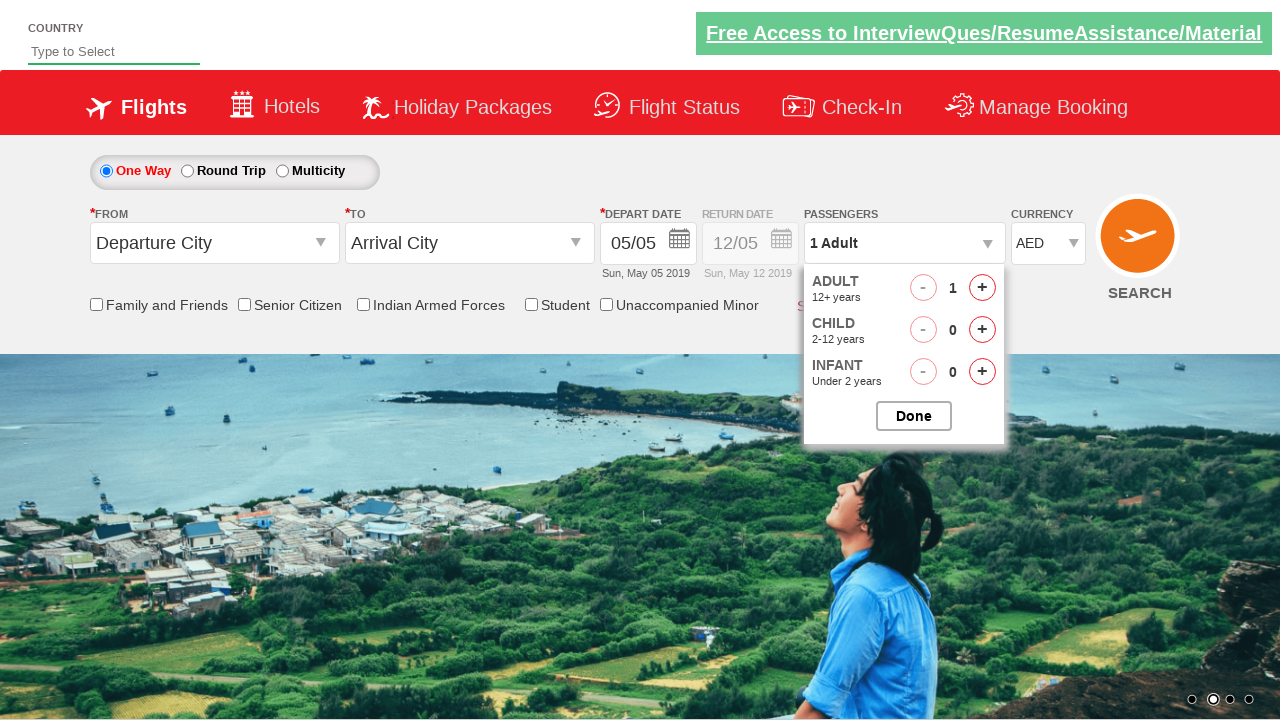

Incremented adult passenger count (1st click) at (982, 288) on span#hrefIncAdt
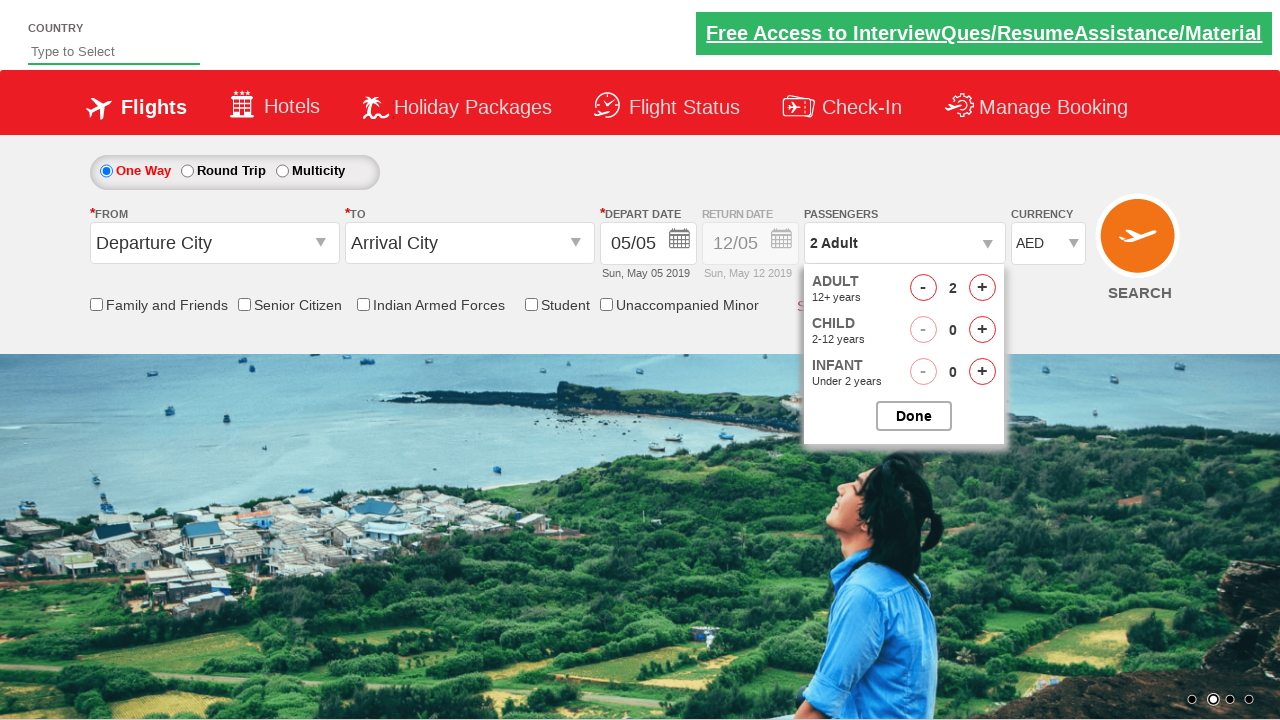

Incremented adult passenger count (click 2 of 5) at (982, 288) on span#hrefIncAdt
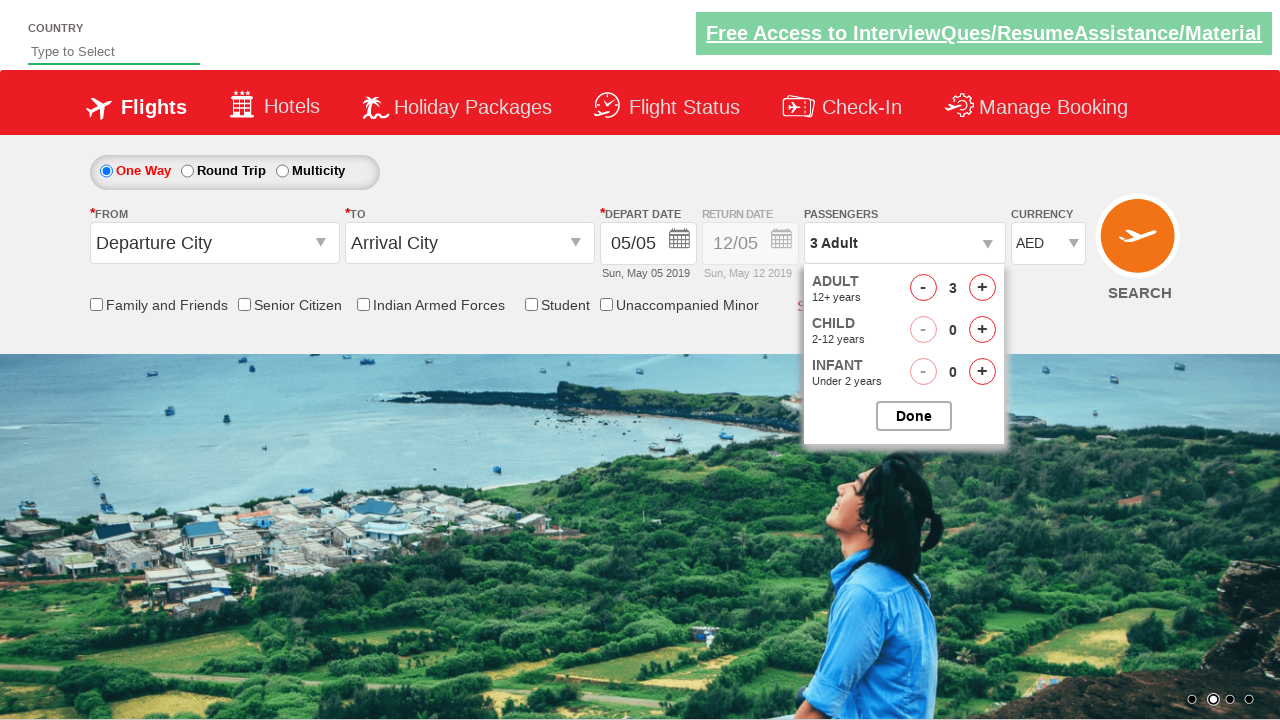

Incremented adult passenger count (click 3 of 5) at (982, 288) on span#hrefIncAdt
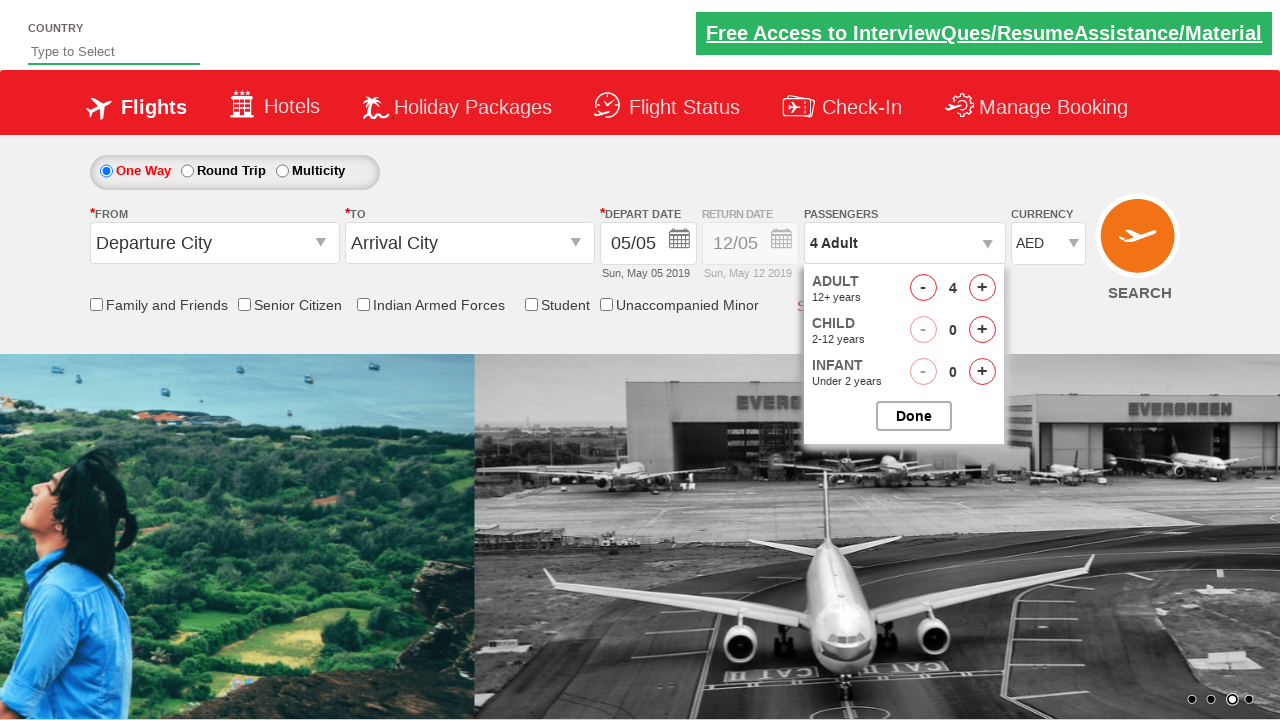

Incremented adult passenger count (click 4 of 5) at (982, 288) on span#hrefIncAdt
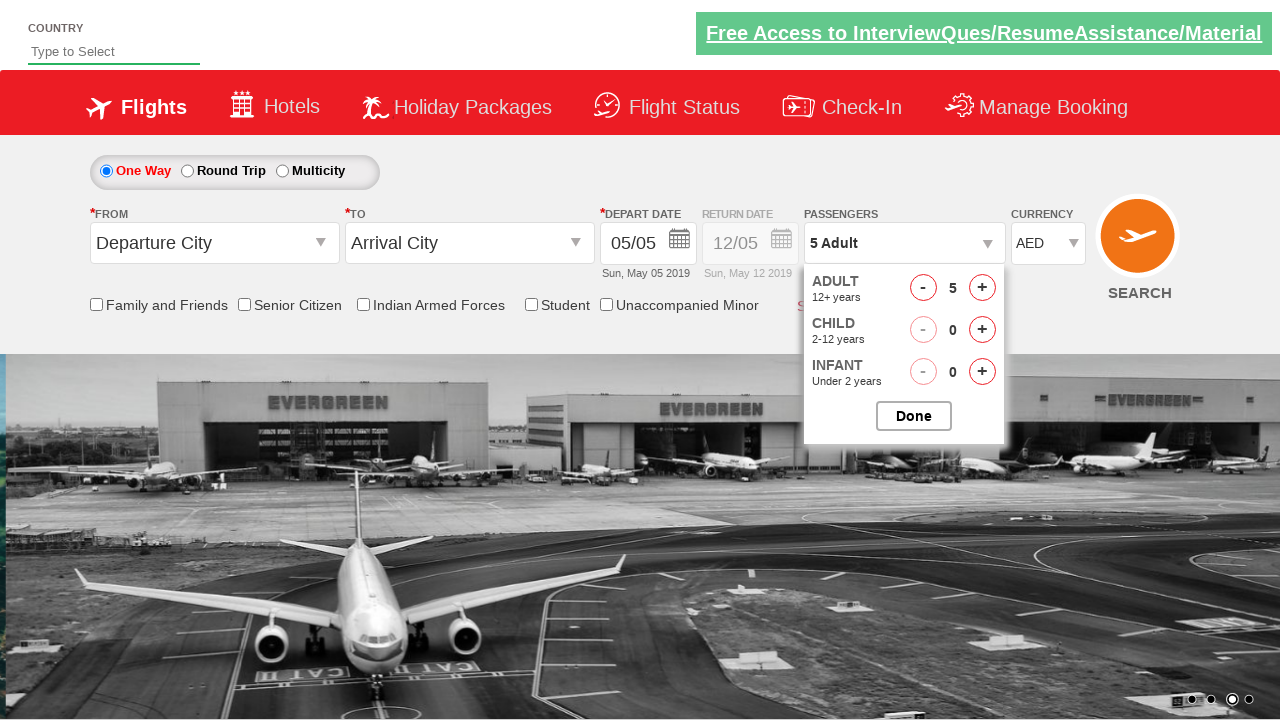

Incremented adult passenger count (click 5 of 5) at (982, 288) on span#hrefIncAdt
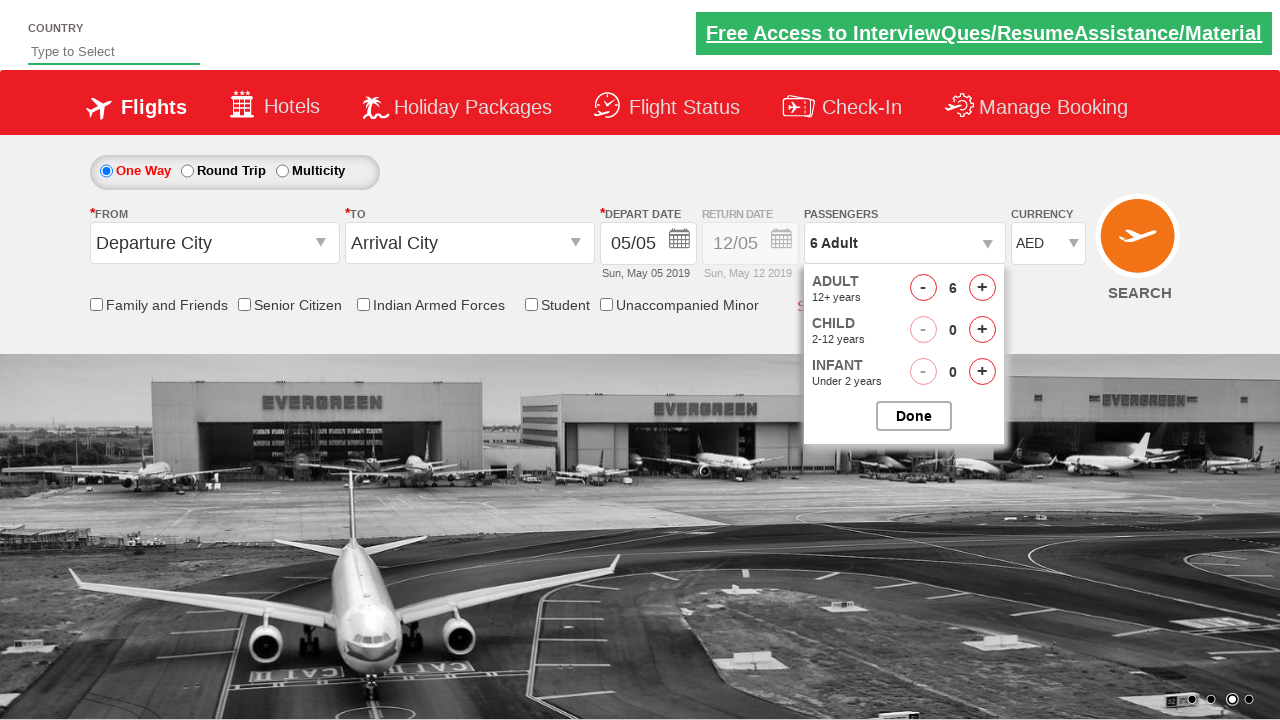

Closed passenger options popup at (914, 416) on #btnclosepaxoption
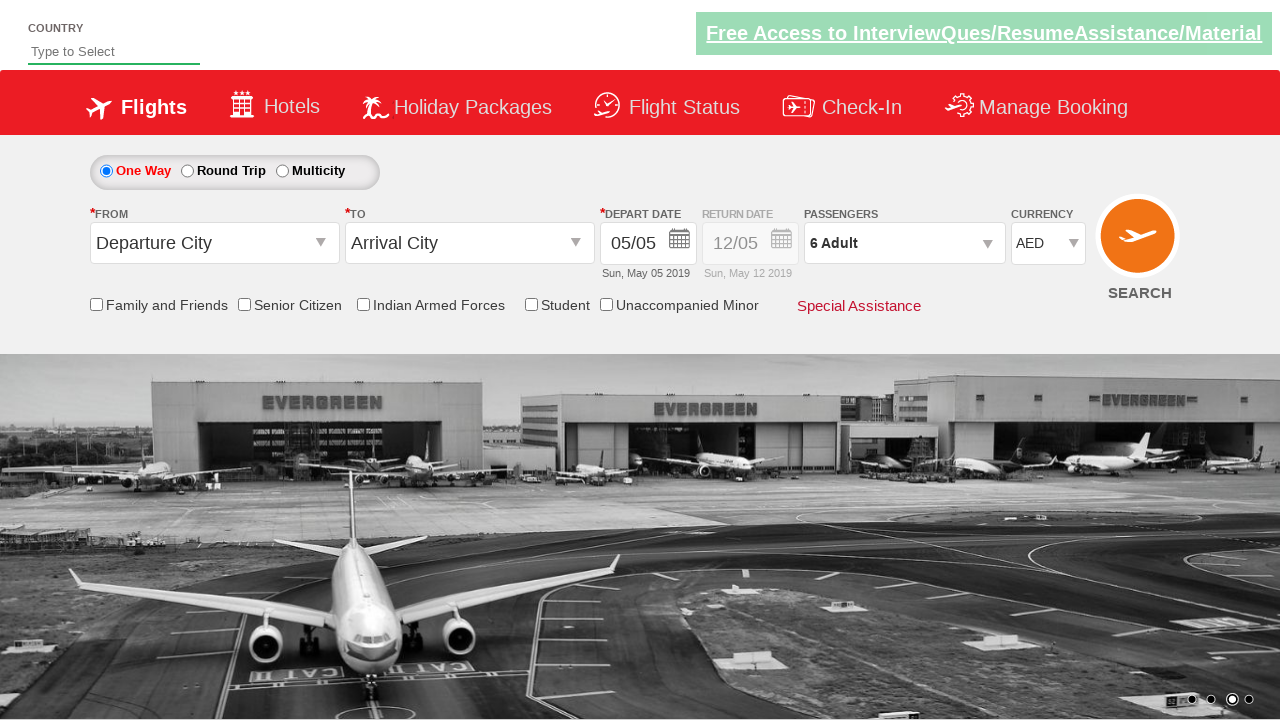

Clicked origin airport input field at (214, 243) on input[id*='originStation1_CTXT']
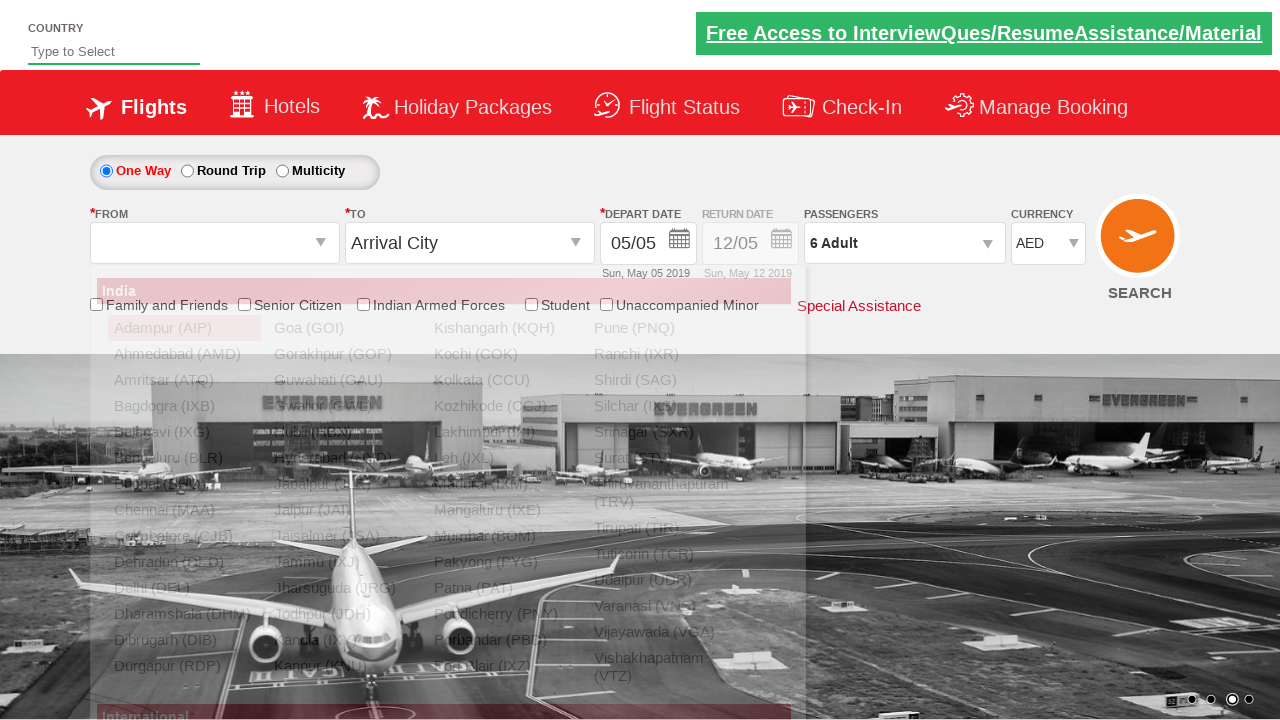

Selected AIP as origin airport at (184, 328) on a[value='AIP']
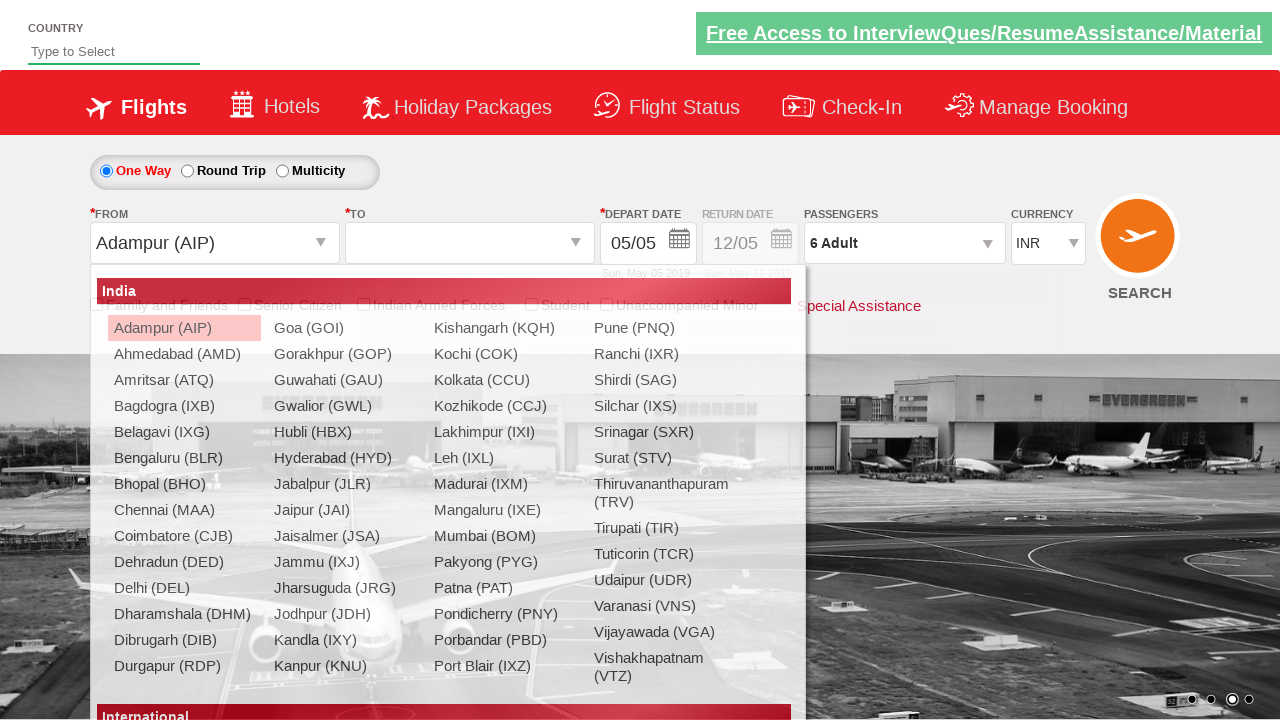

Waited for origin airport selection to complete
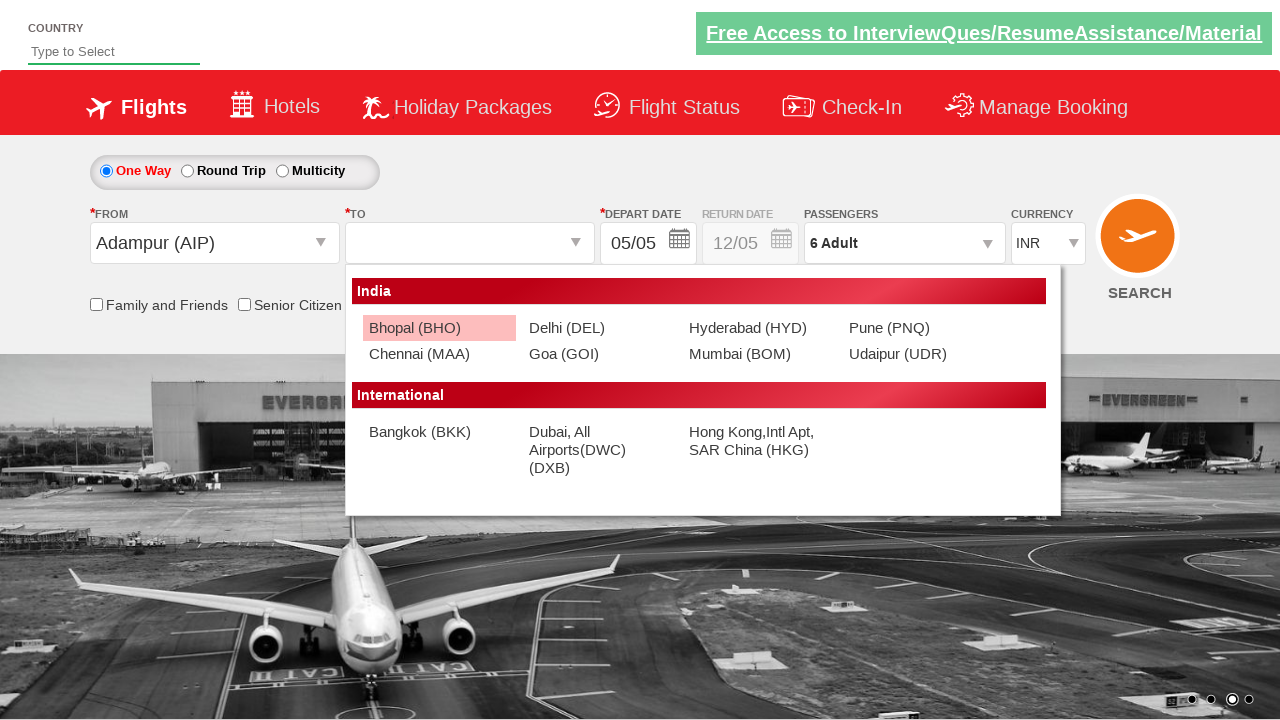

Selected MAA as destination airport at (439, 354) on (//a[@value='MAA'])[2]
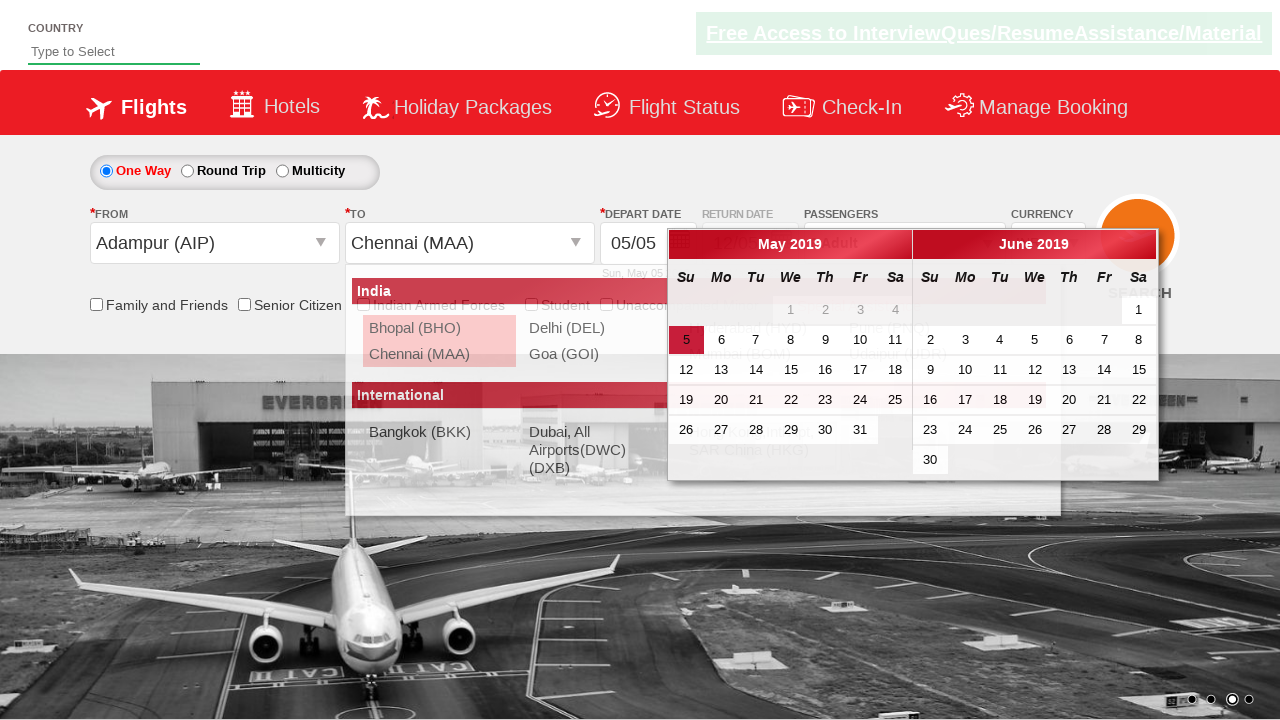

Selected 27th as travel date at (721, 430) on text=27
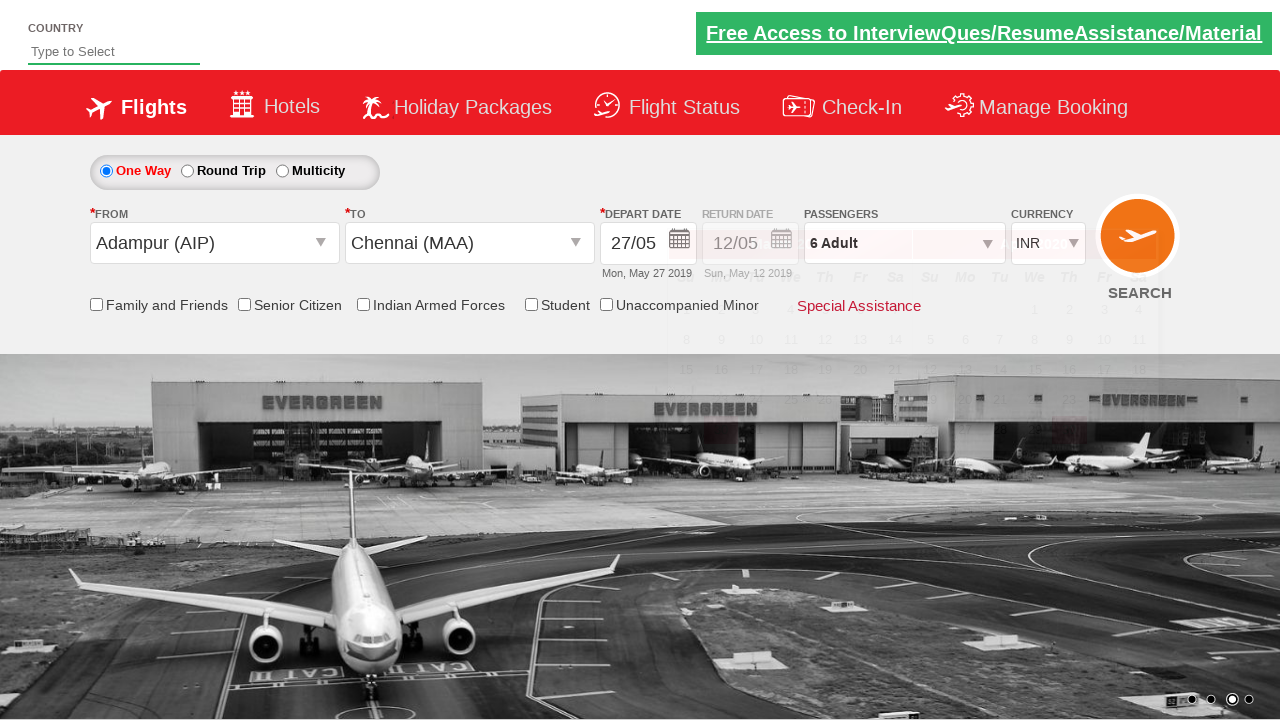

Toggled to round trip travel option at (187, 171) on #ctl00_mainContent_rbtnl_Trip_1
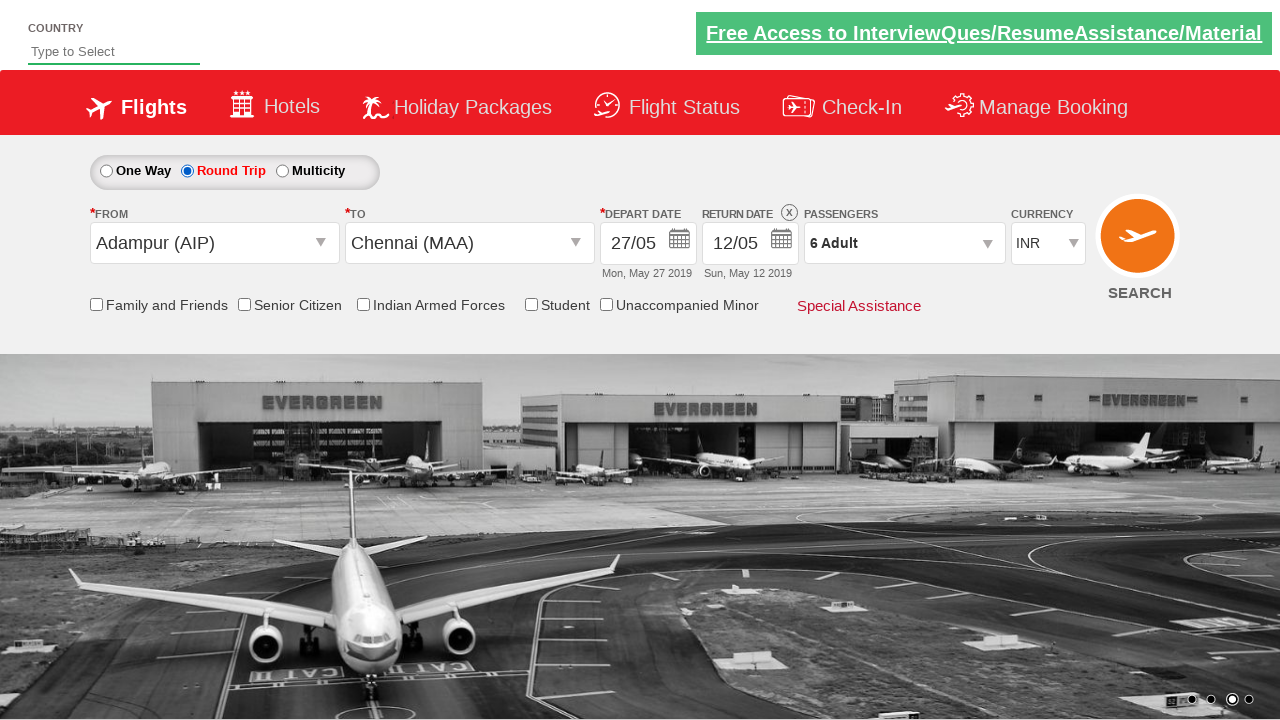

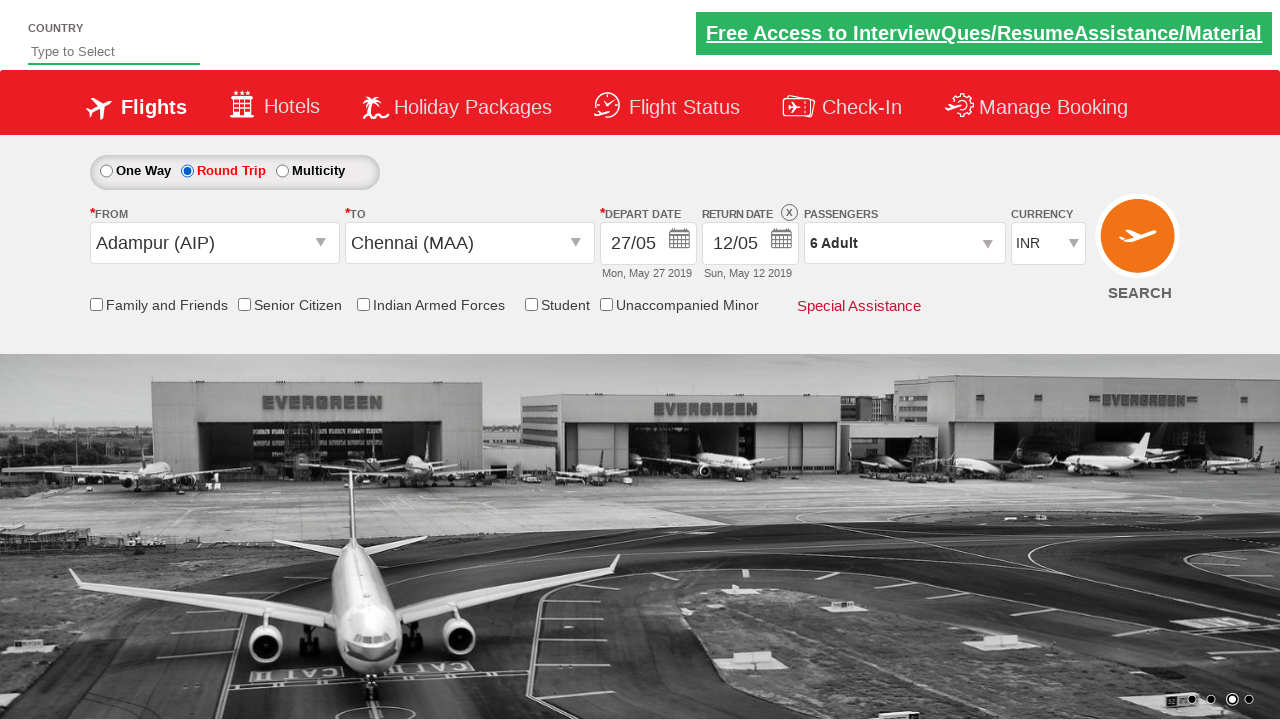